Tests clicking a Login button on a test page using CSS selector

Starting URL: https://omayo.blogspot.com/

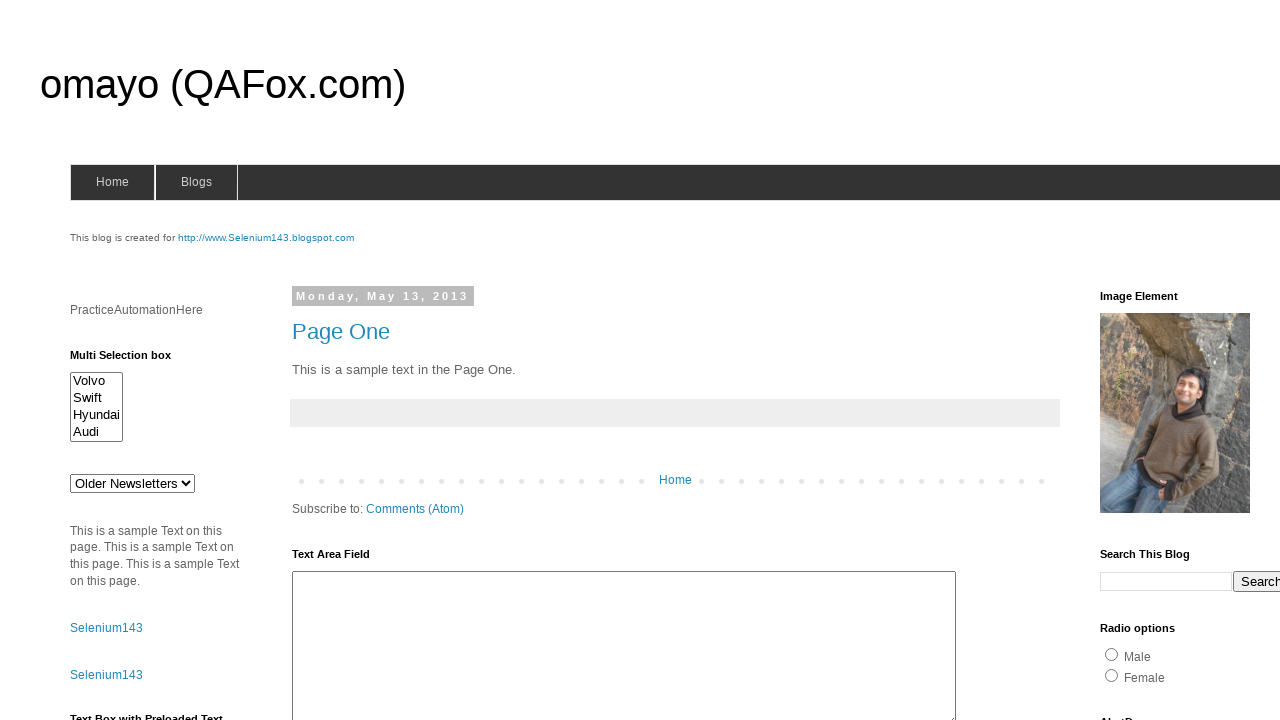

Clicked Login button using CSS selector at (786, 361) on input[value='Login']
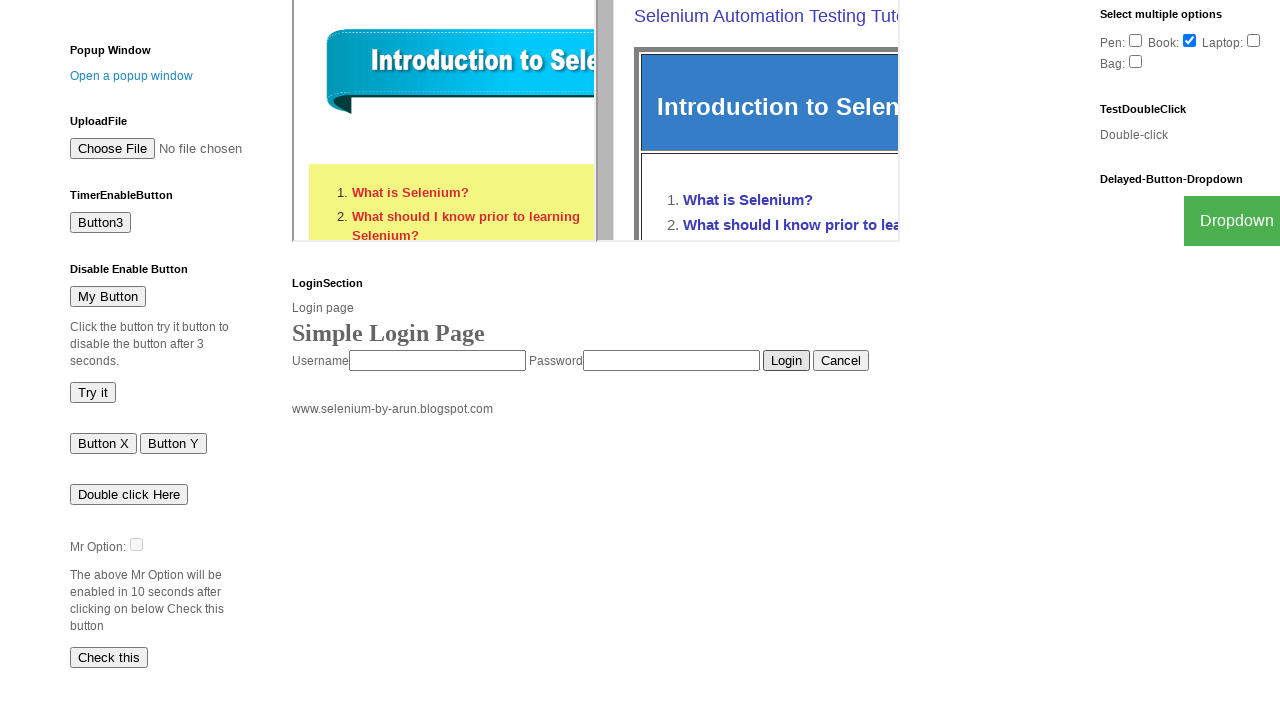

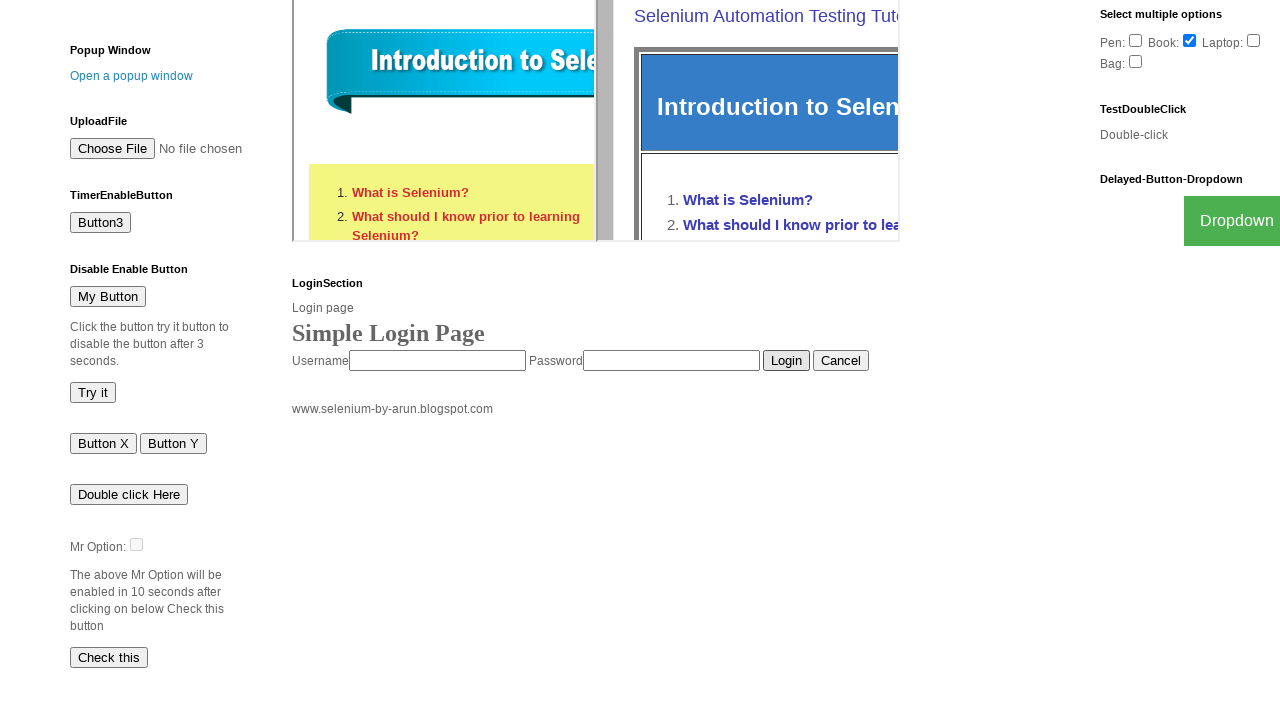